Tests the Disappearing Elements page by navigating from the landing page, clicking the link, and verifying the list of menu elements that may appear or disappear on page refresh.

Starting URL: https://the-internet.herokuapp.com/

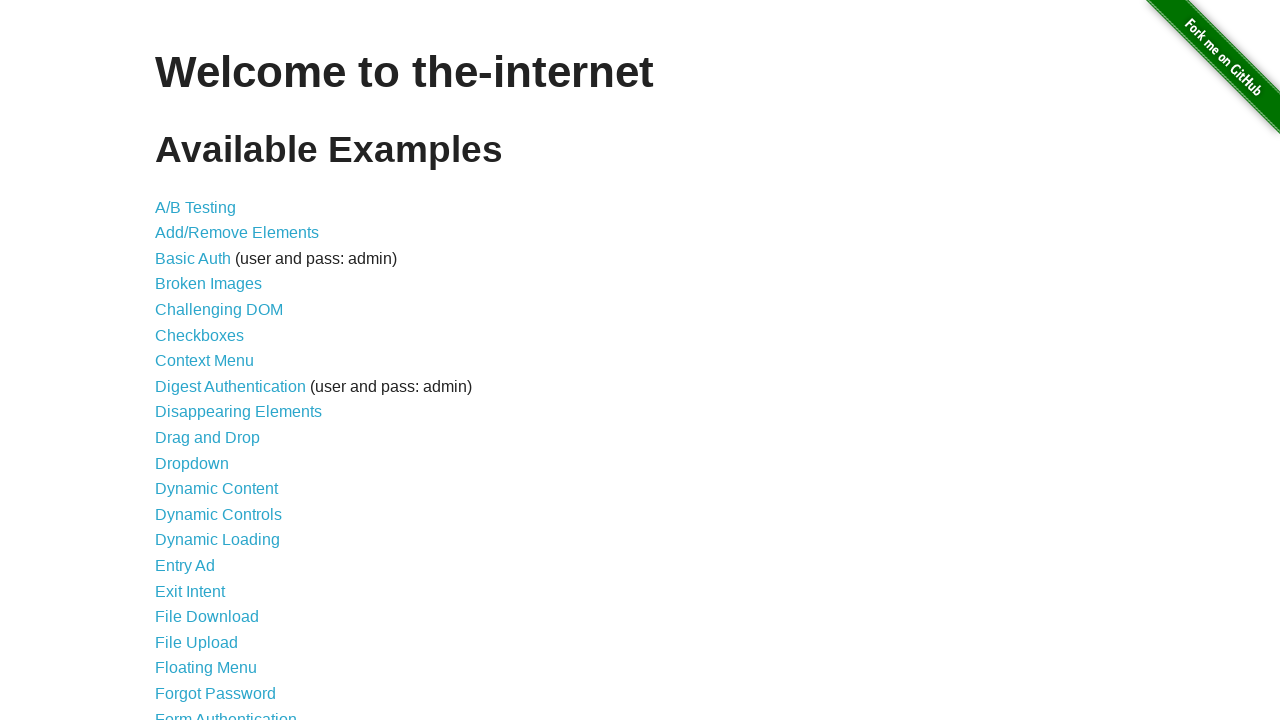

Clicked on the 'Disappearing Elements' link from the landing page at (238, 412) on a[href='/disappearing_elements']
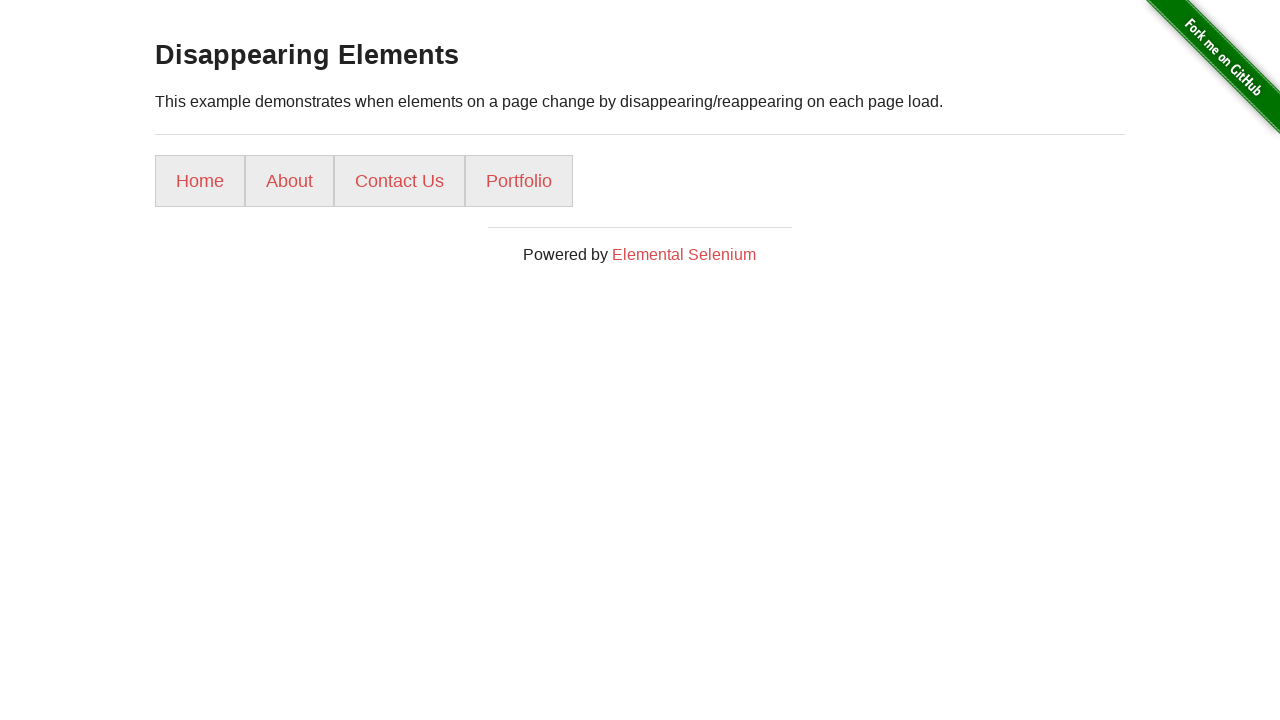

Disappearing elements page loaded and menu elements are visible
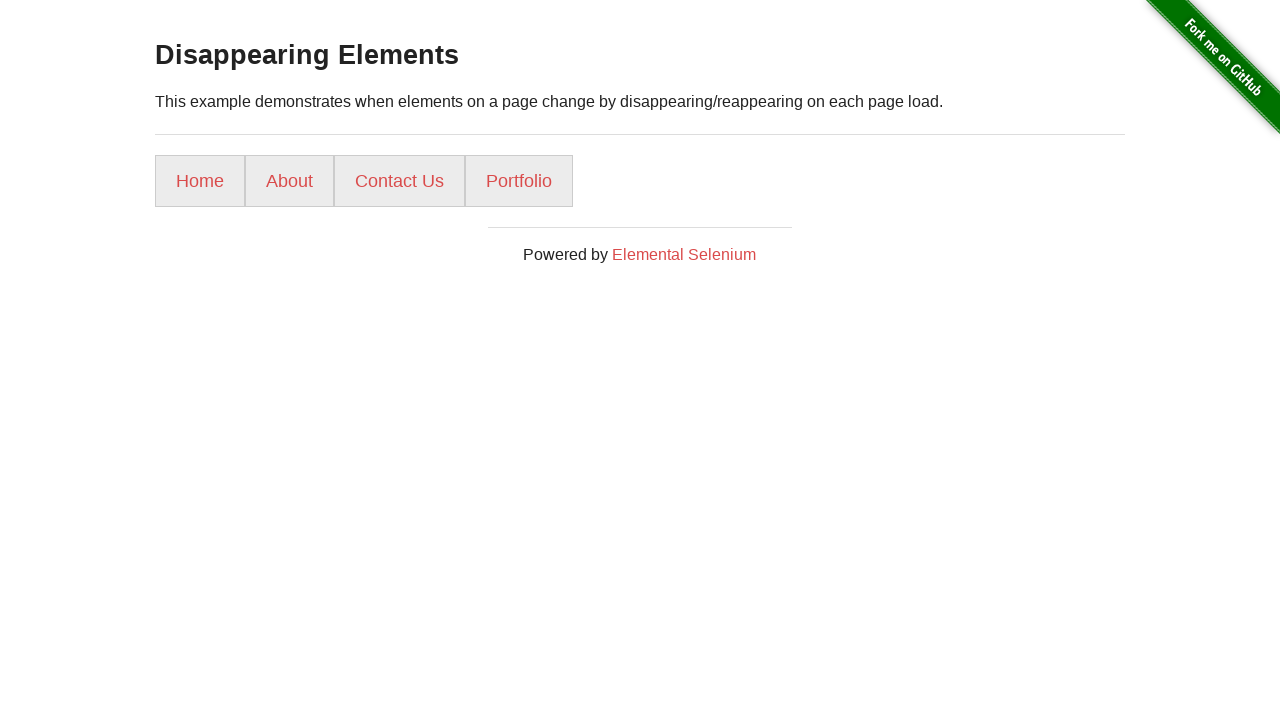

Retrieved all menu elements - found 4 elements
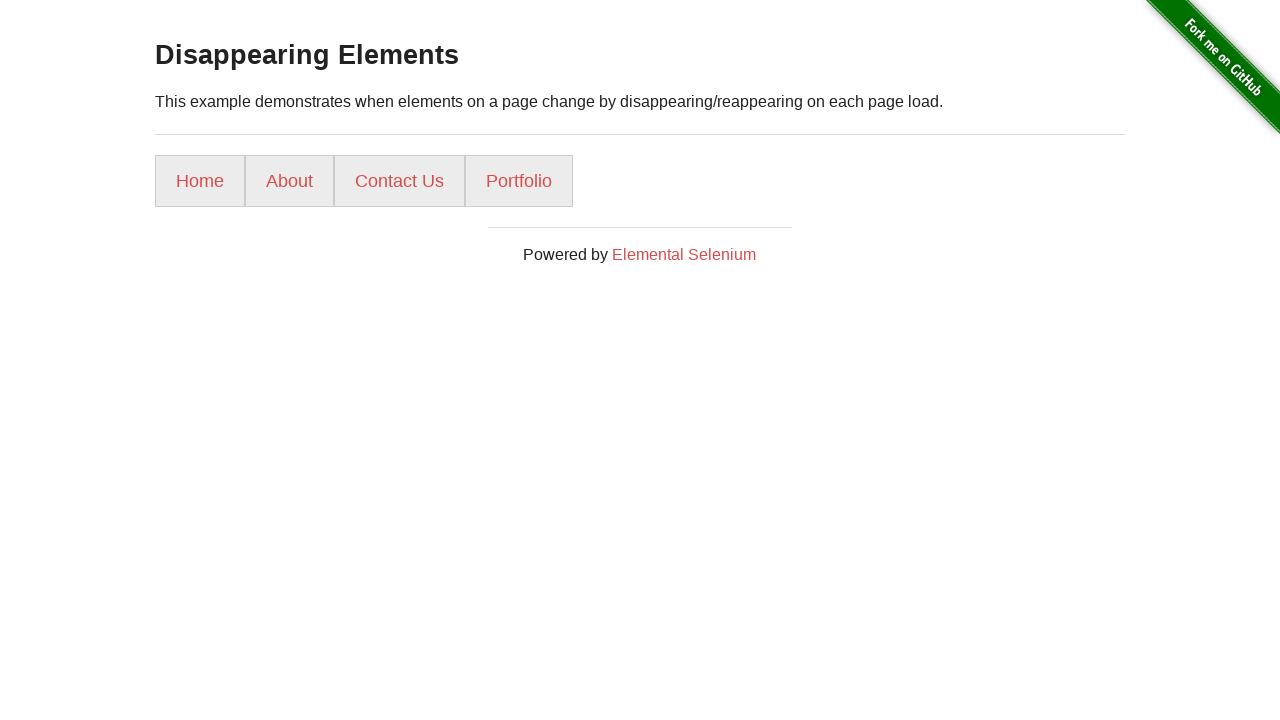

Logged menu element text: 'Home'
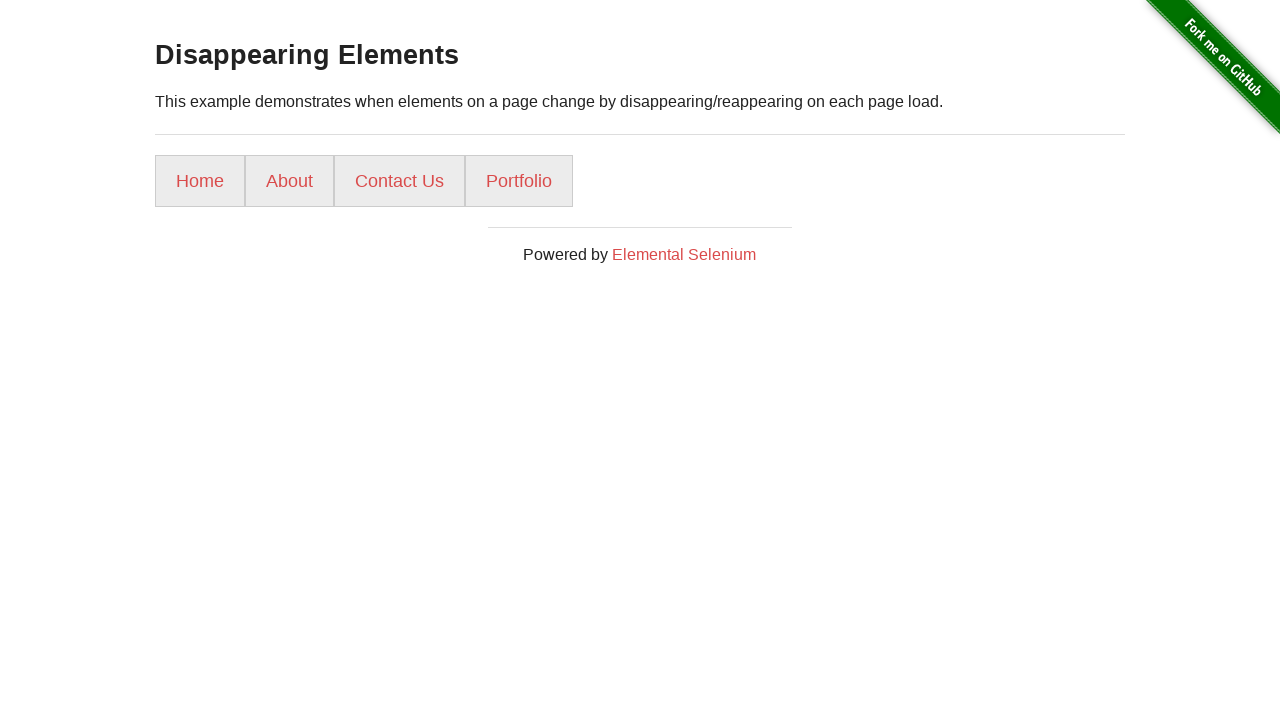

Logged menu element text: 'About'
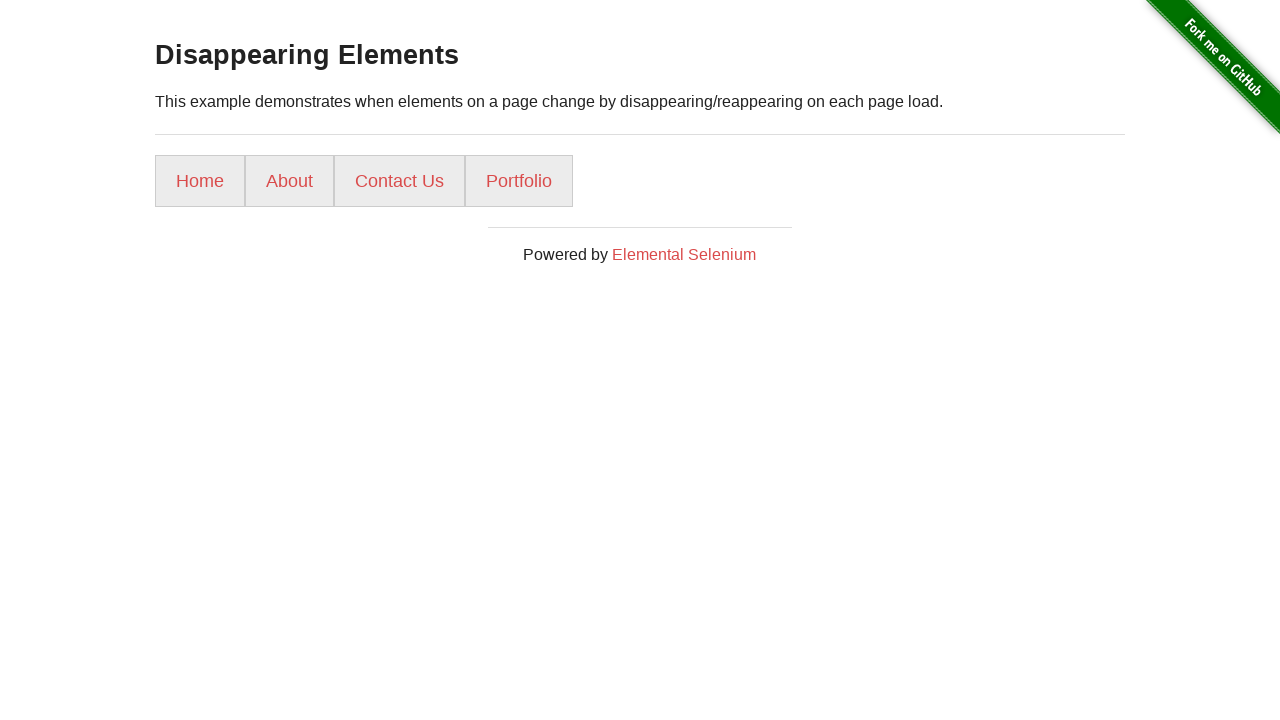

Logged menu element text: 'Contact Us'
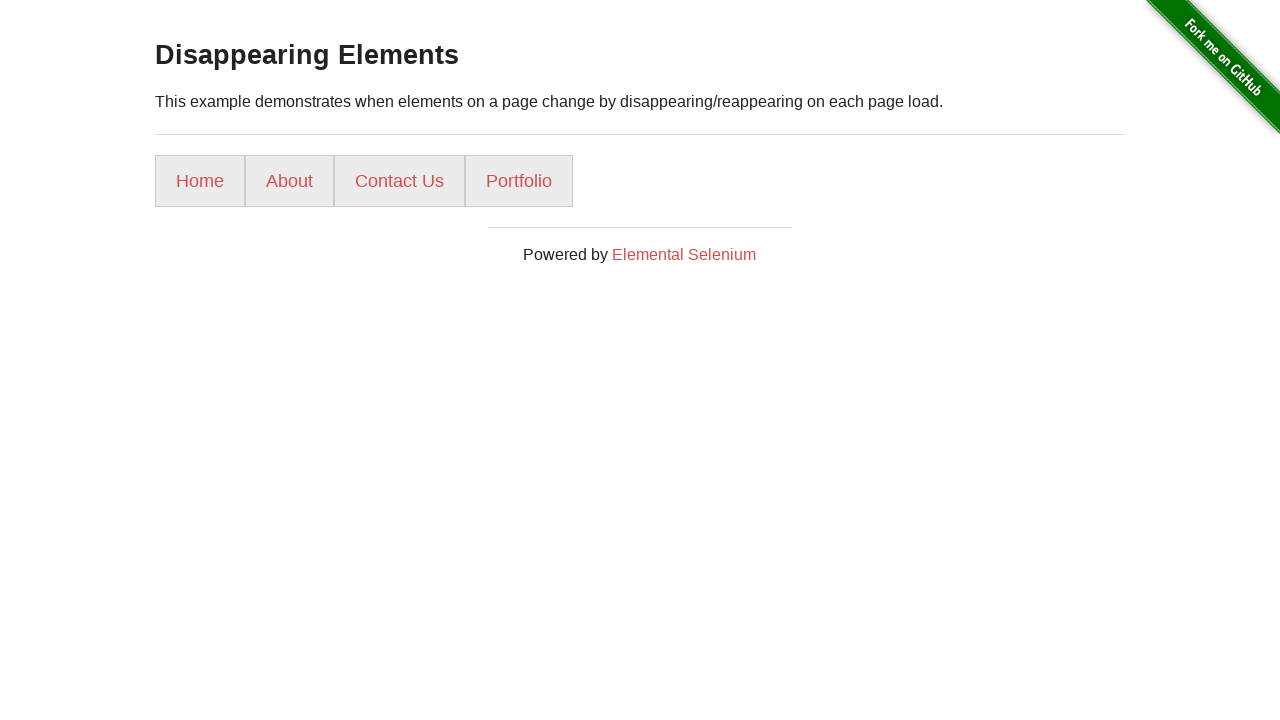

Logged menu element text: 'Portfolio'
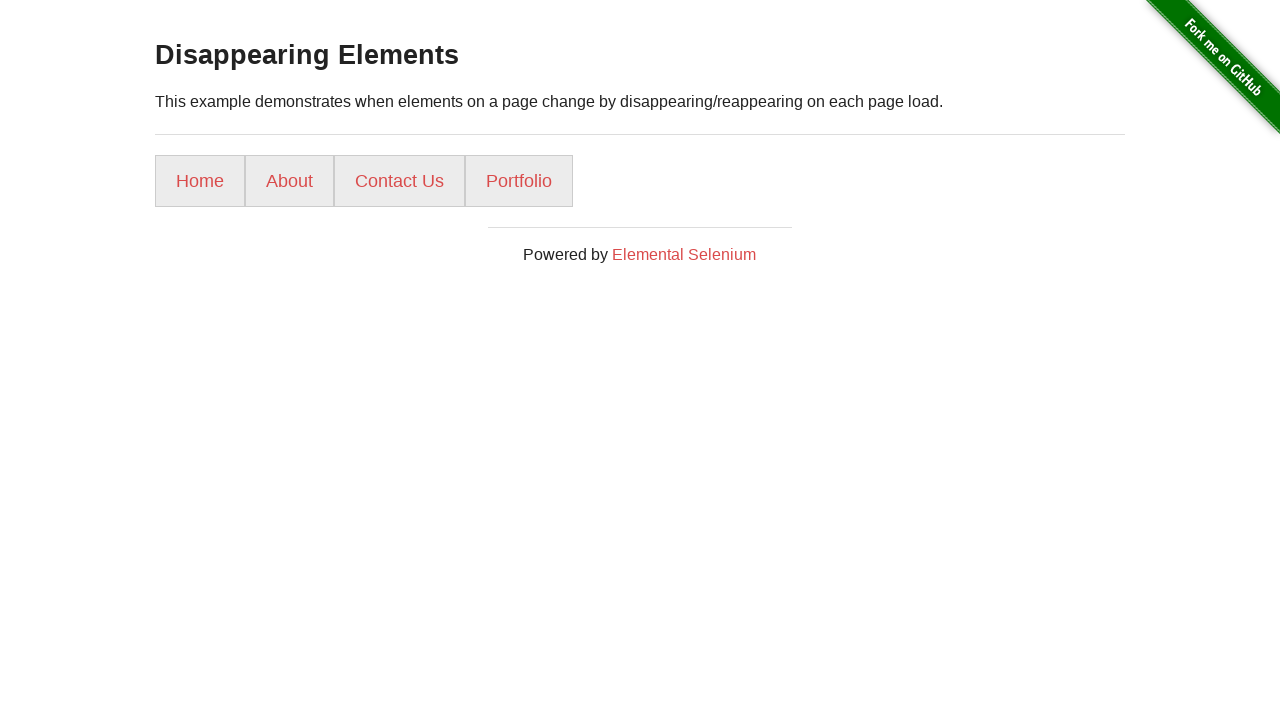

Searched for 'Gallery' element in the menu
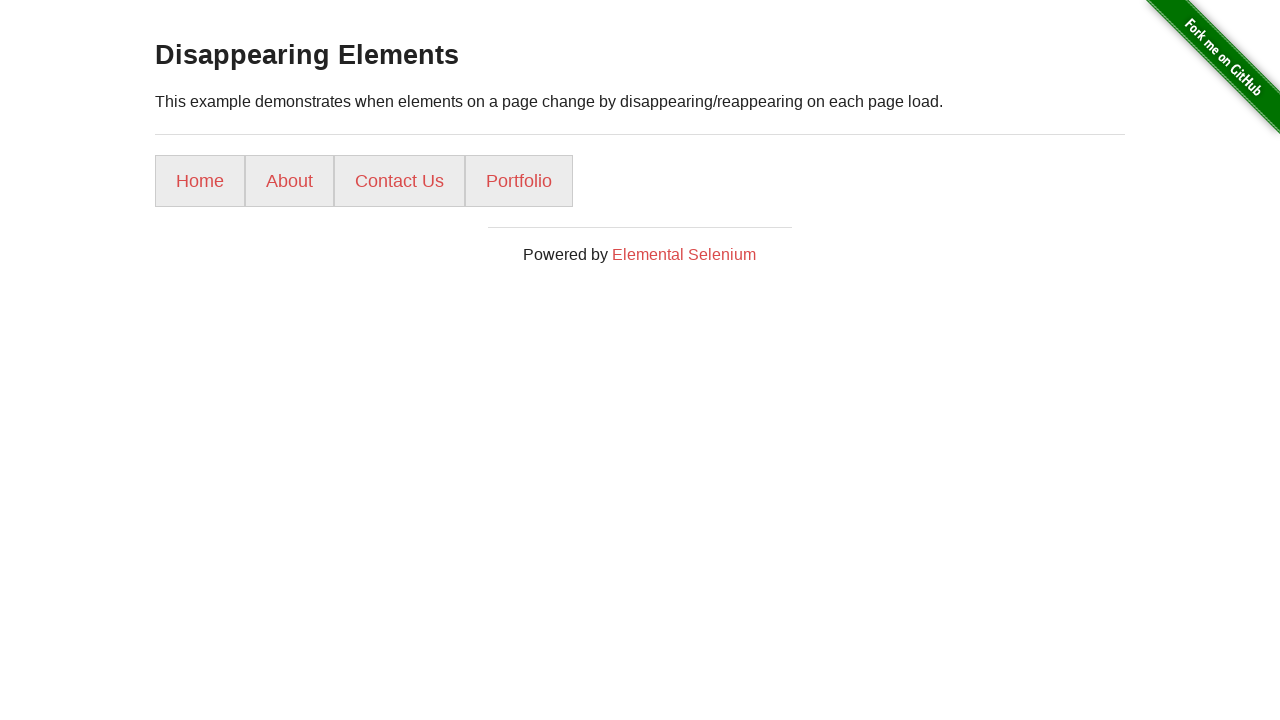

Gallery element is not present in the menu (randomly disappeared)
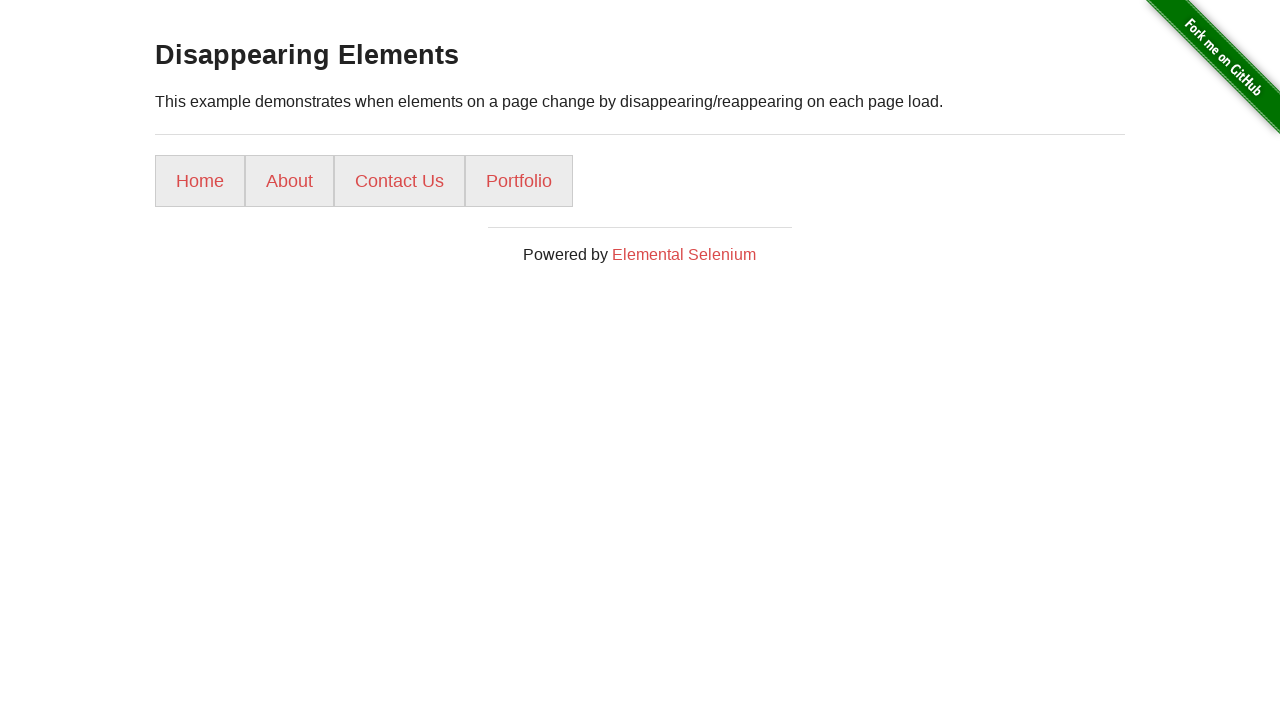

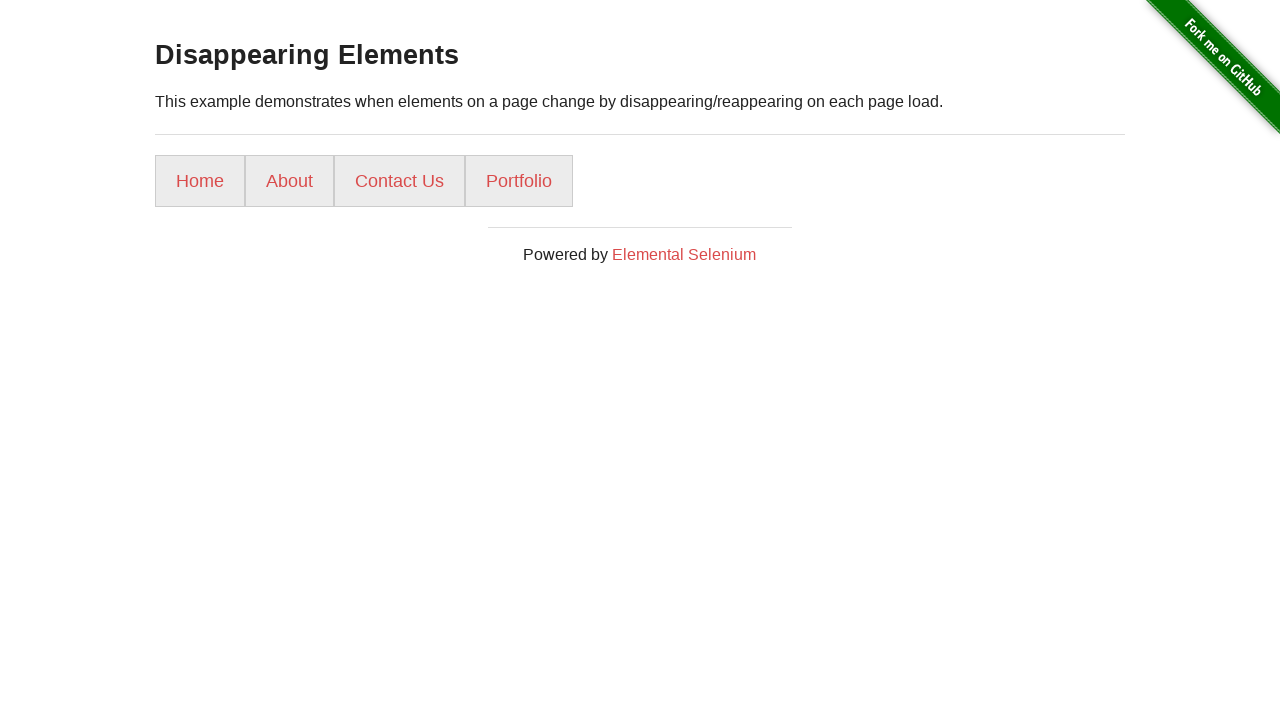